Navigates to alerts.in.ua and verifies that the map div element exists using XPath

Starting URL: https://alerts.in.ua/

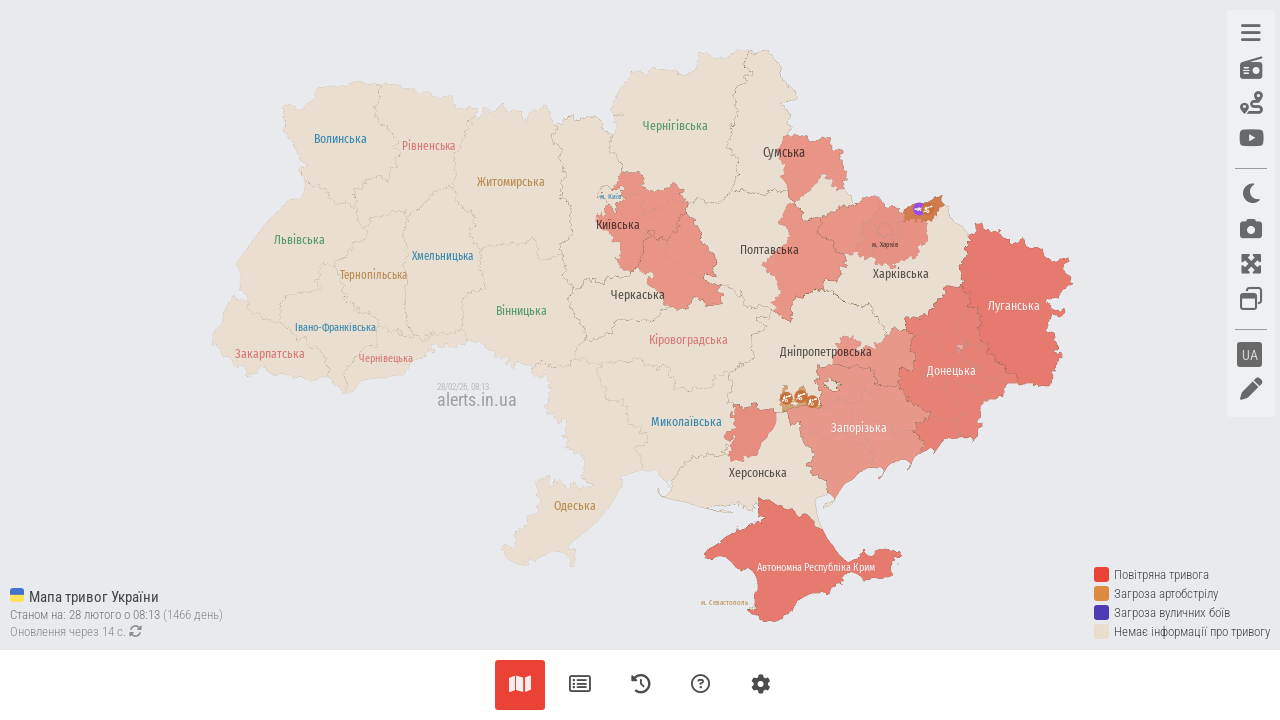

Navigated to https://alerts.in.ua/
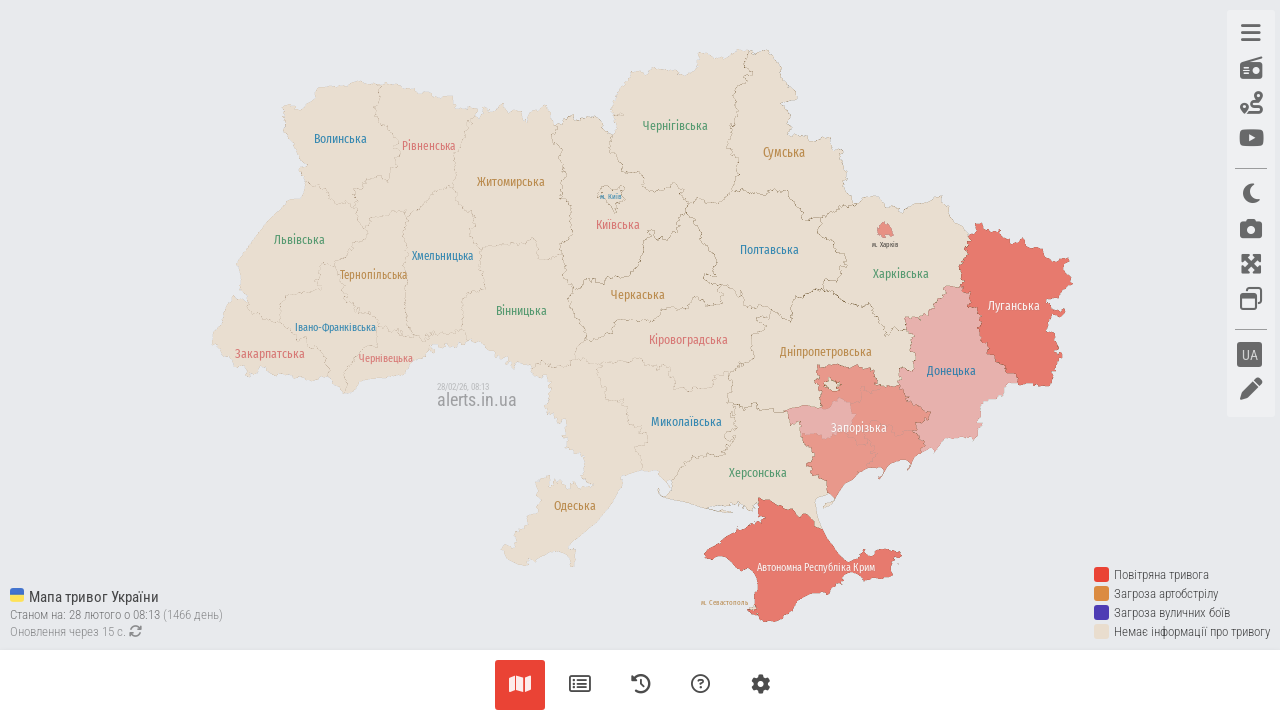

Map element loaded and appeared on page
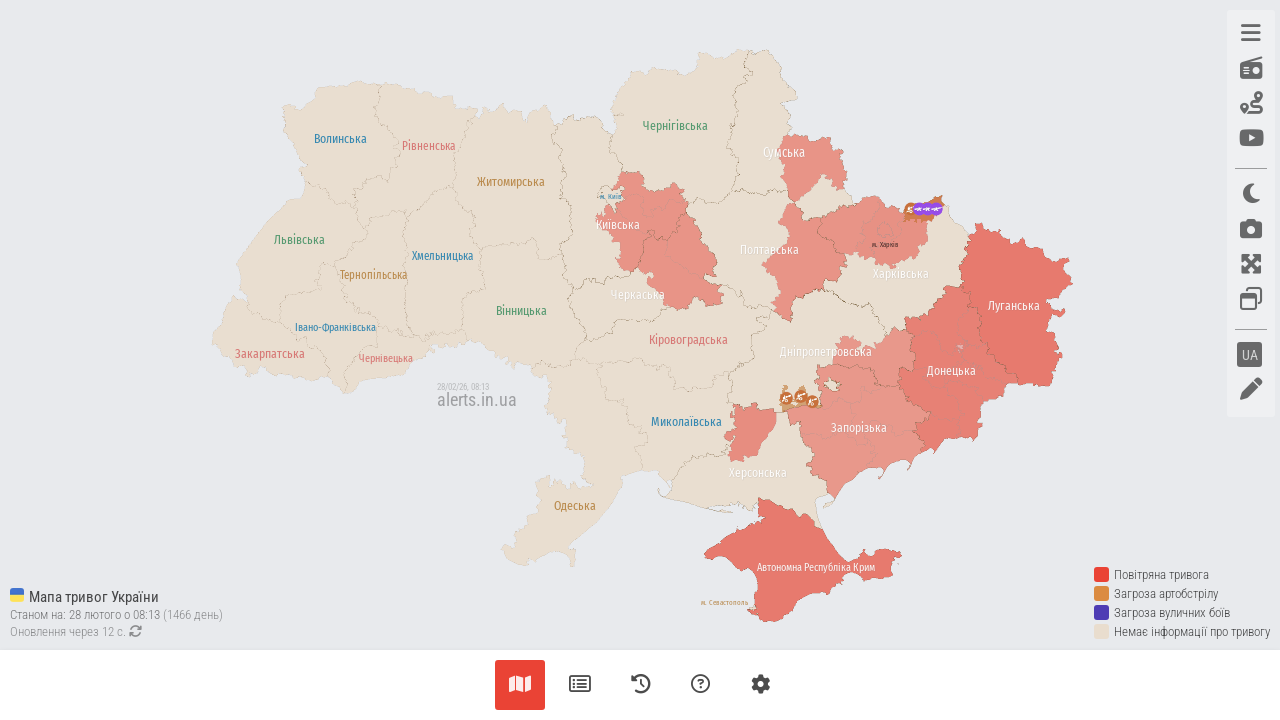

Verified that map div element exists using XPath
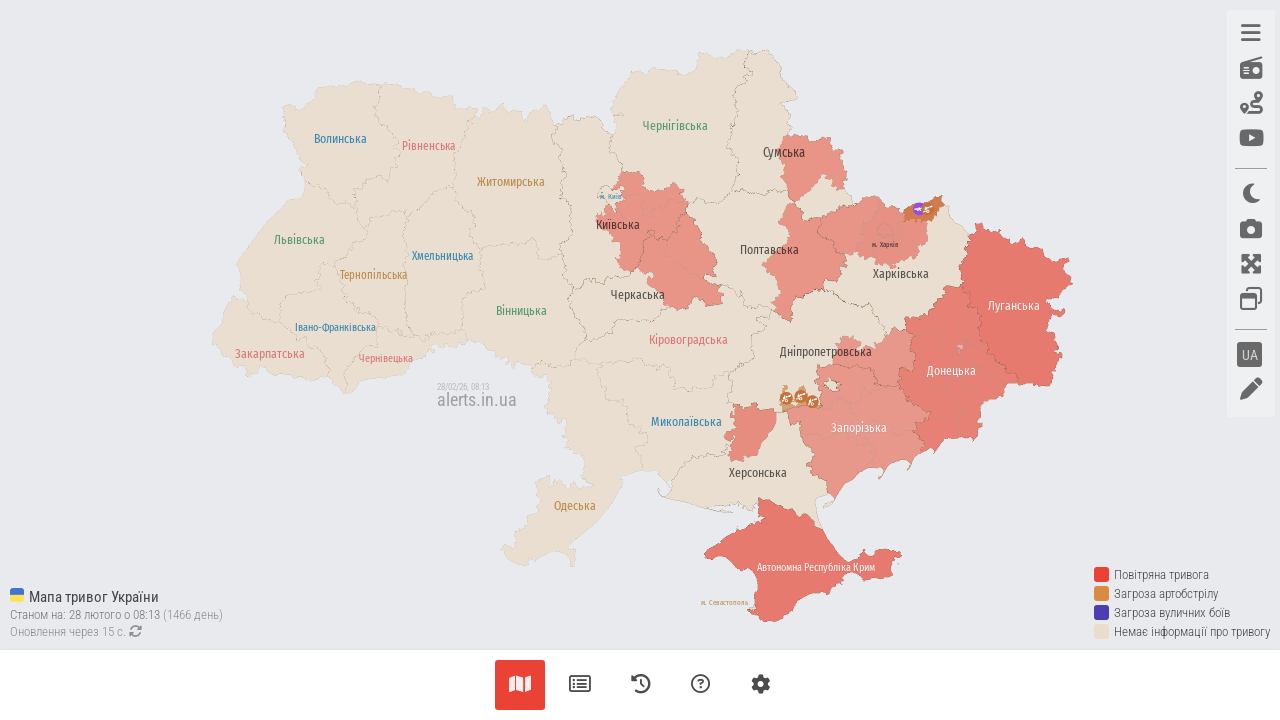

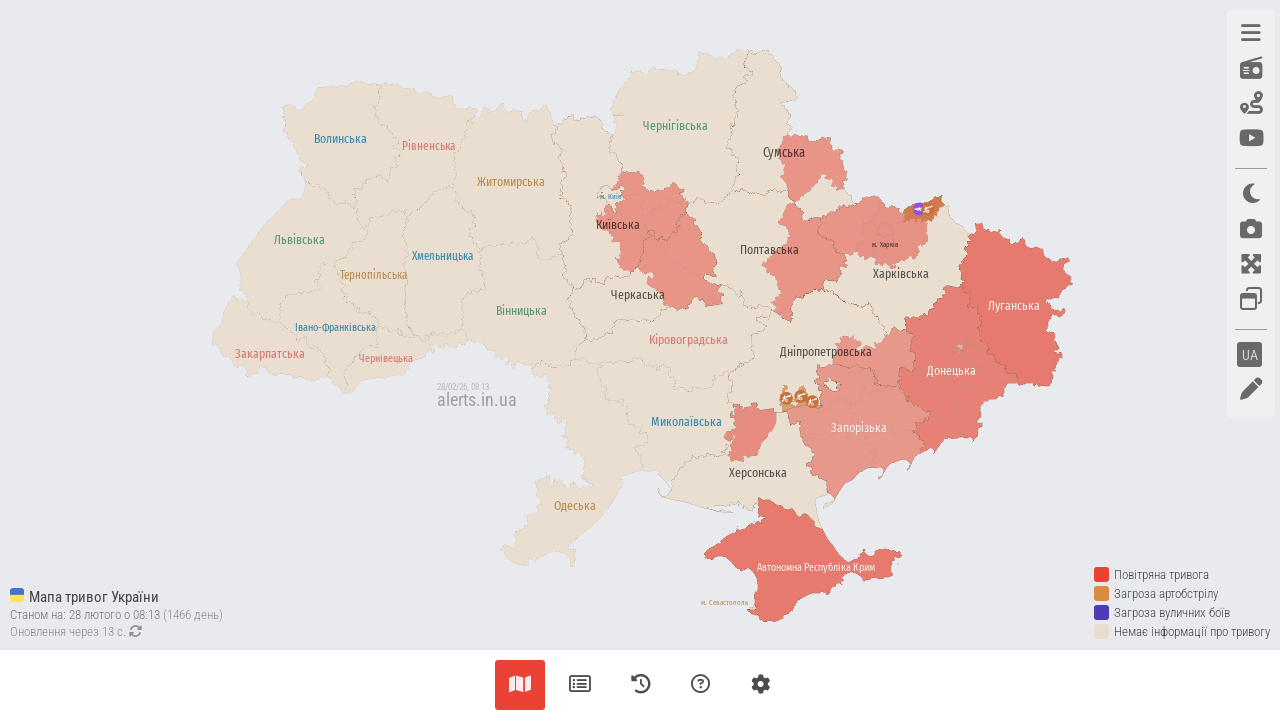